Tests the enabled/disabled state of a UI element by clicking a radio button (round trip option) and checking if the associated div's style attribute changes to indicate enabled state

Starting URL: https://rahulshettyacademy.com/dropdownsPractise/

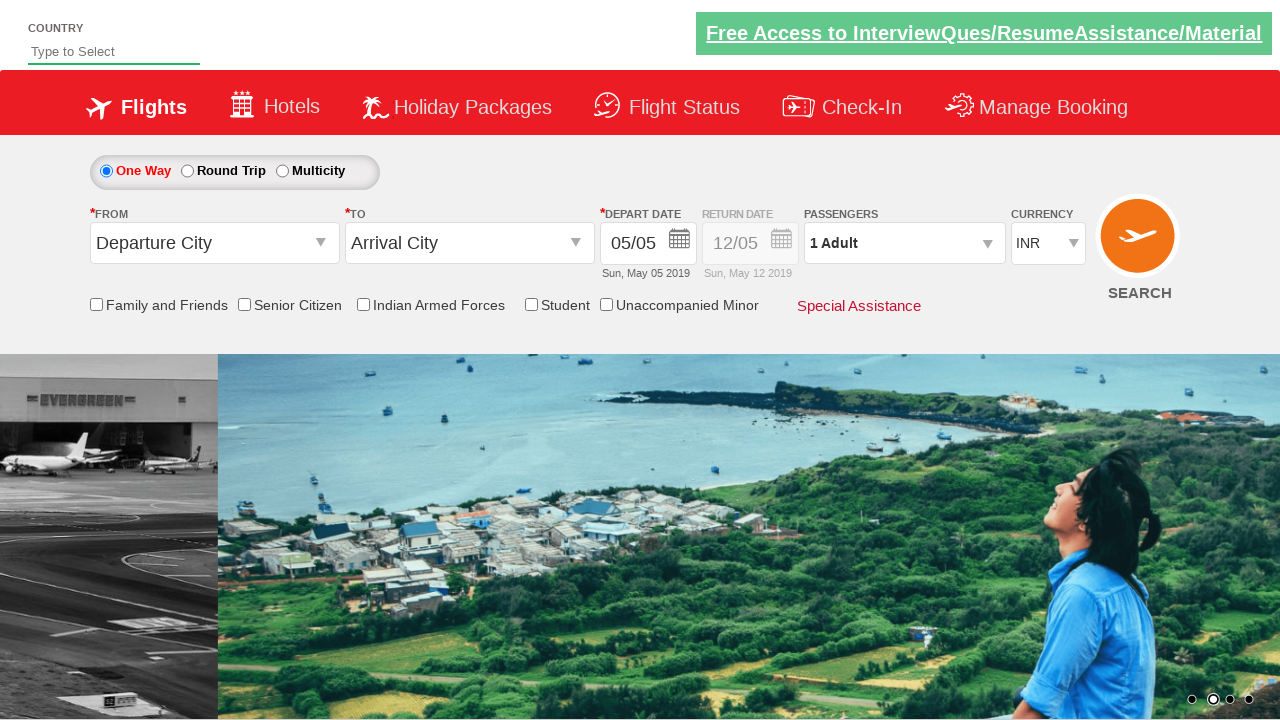

Retrieved initial style attribute of Div1 element
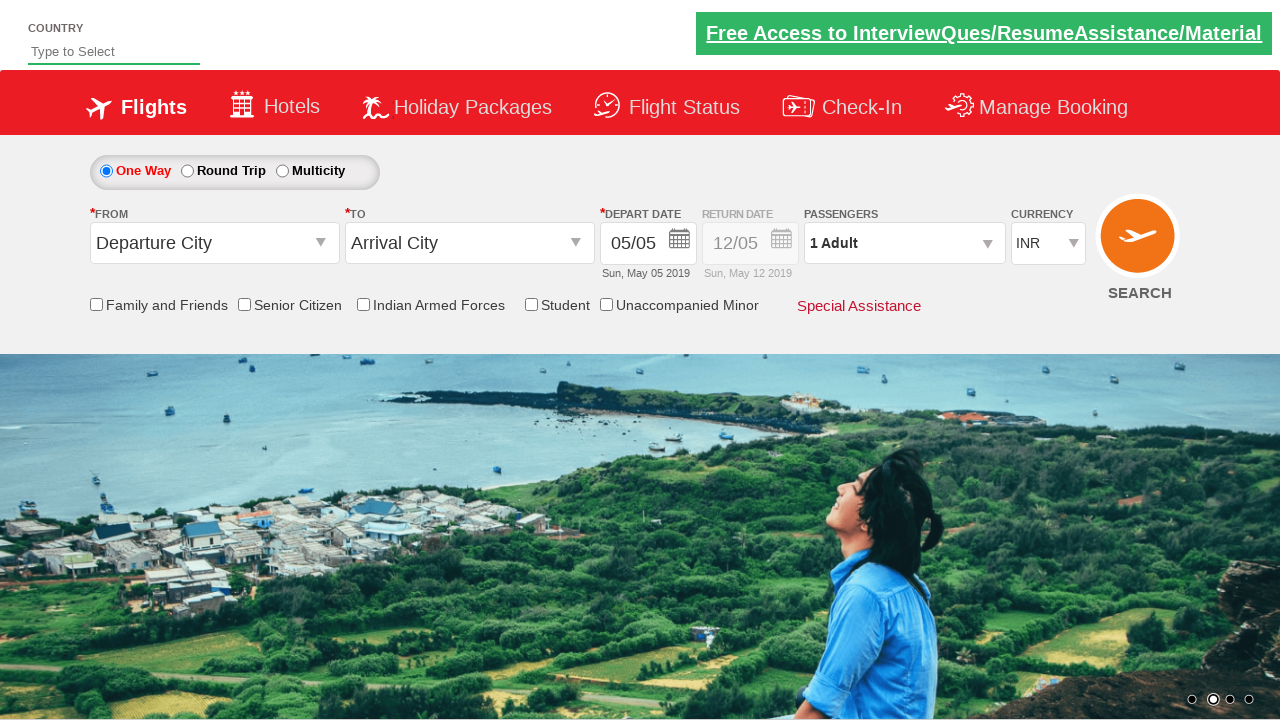

Clicked round trip radio button to enable return date section at (187, 171) on #ctl00_mainContent_rbtnl_Trip_1
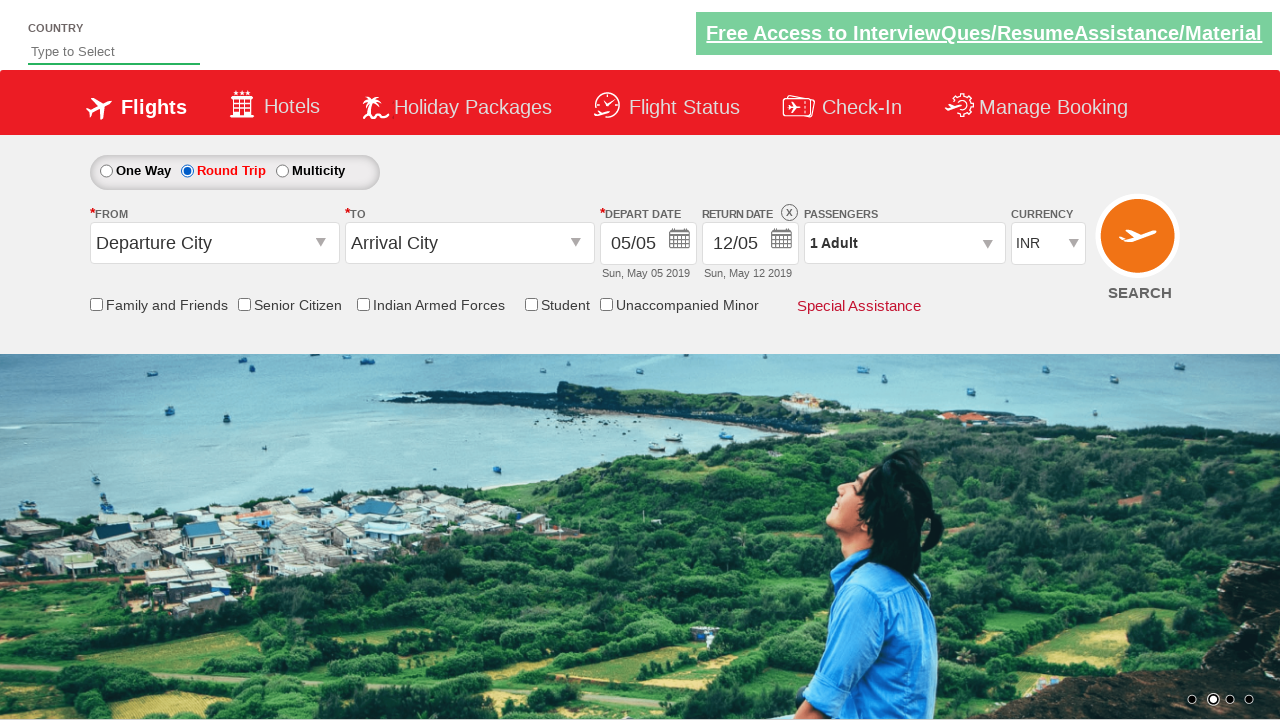

Retrieved updated style attribute of Div1 element after clicking round trip button
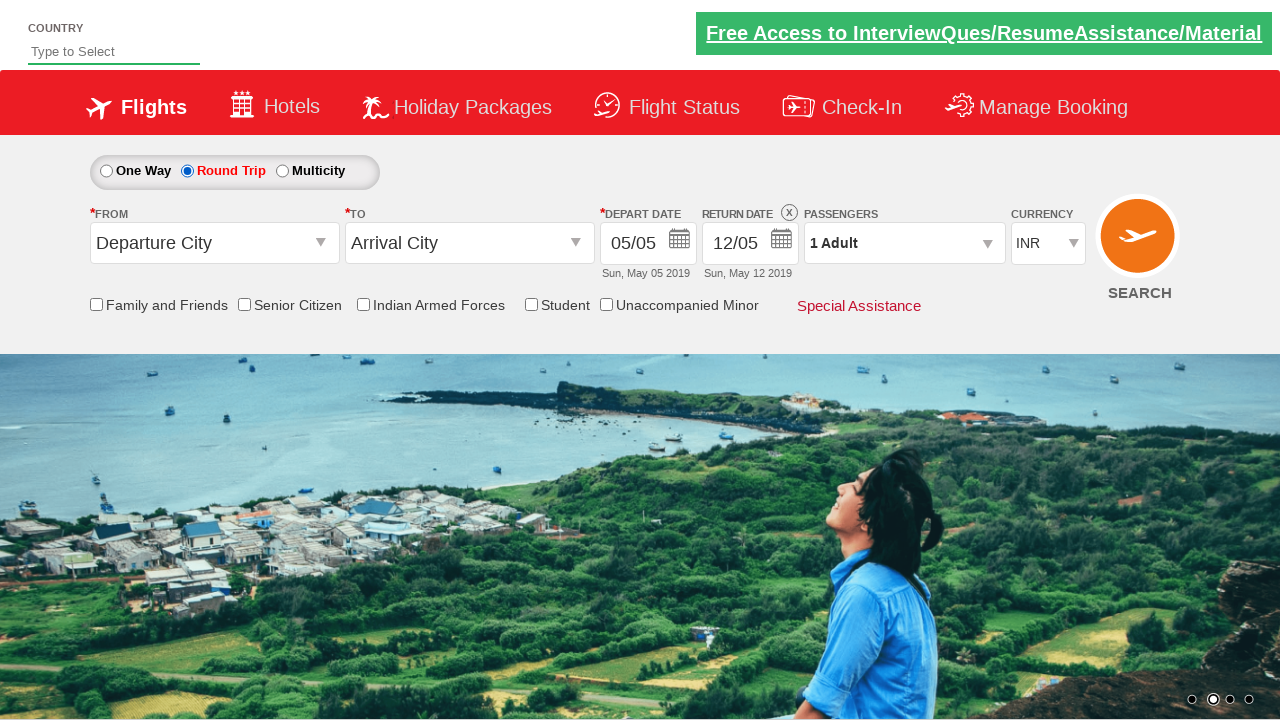

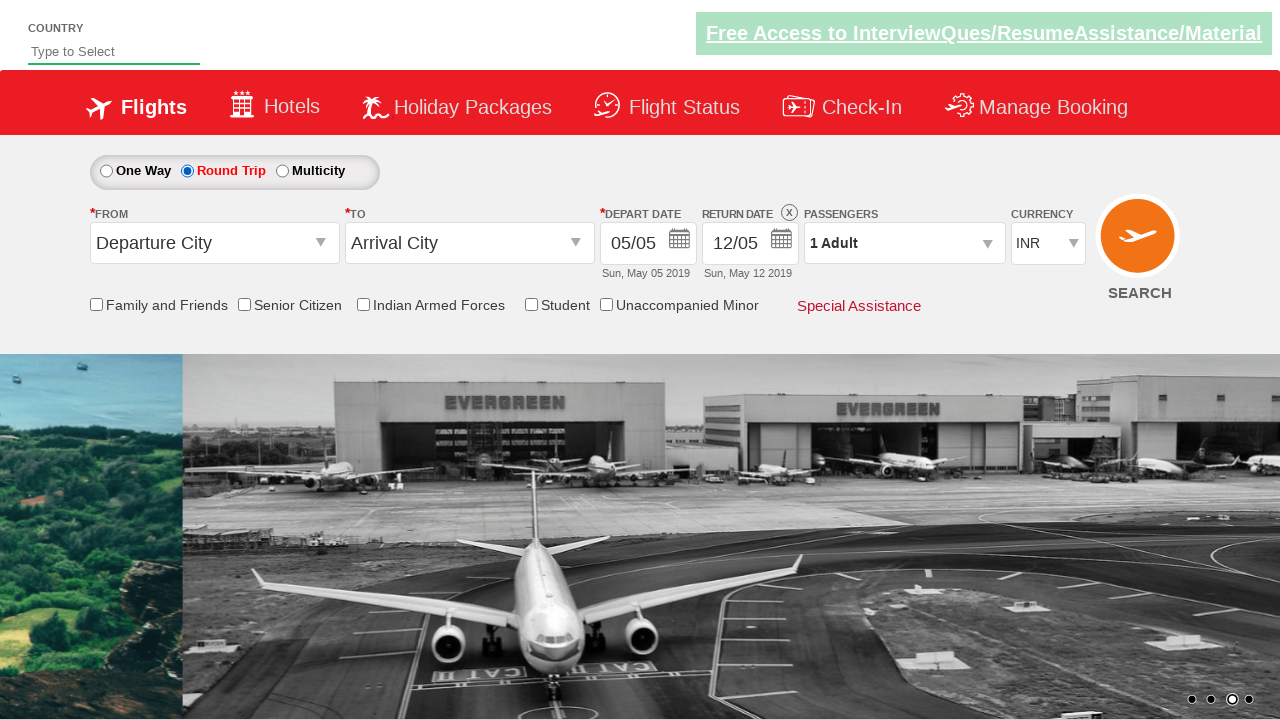